Navigates to webdriver.io using navigateTo and verifies the URL

Starting URL: https://webdriver.io

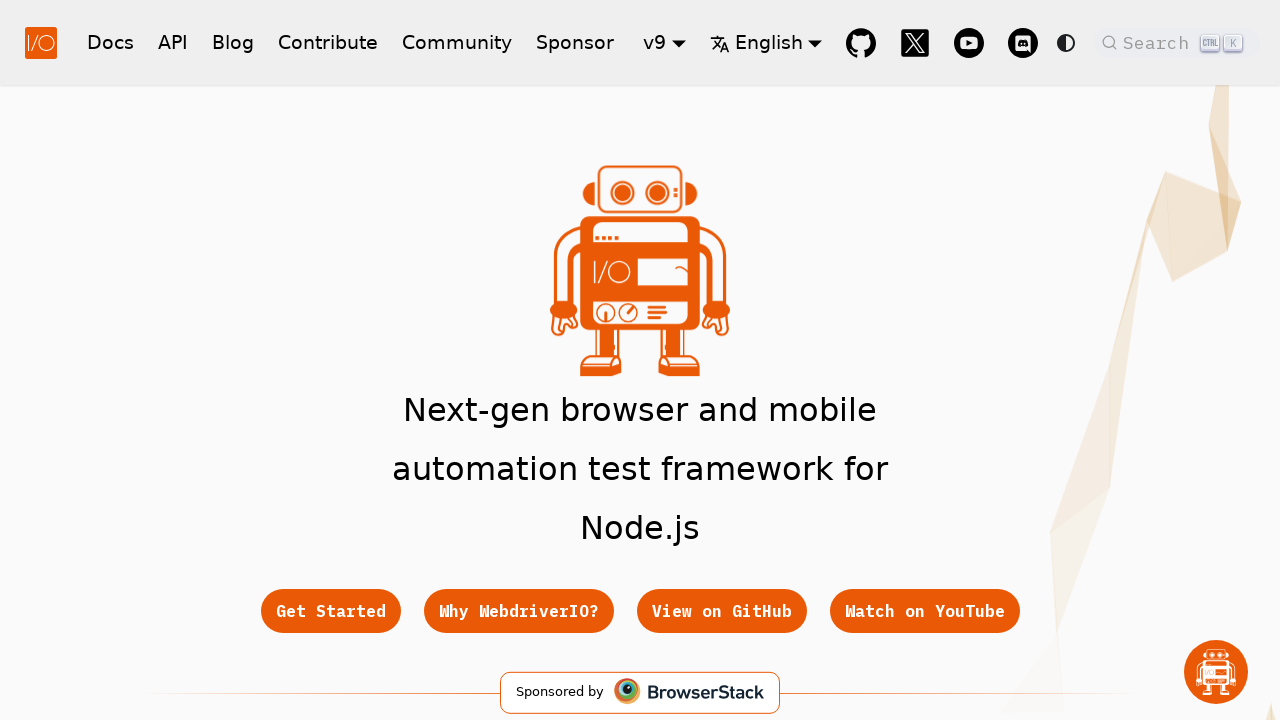

Verified that page URL is https://webdriver.io/
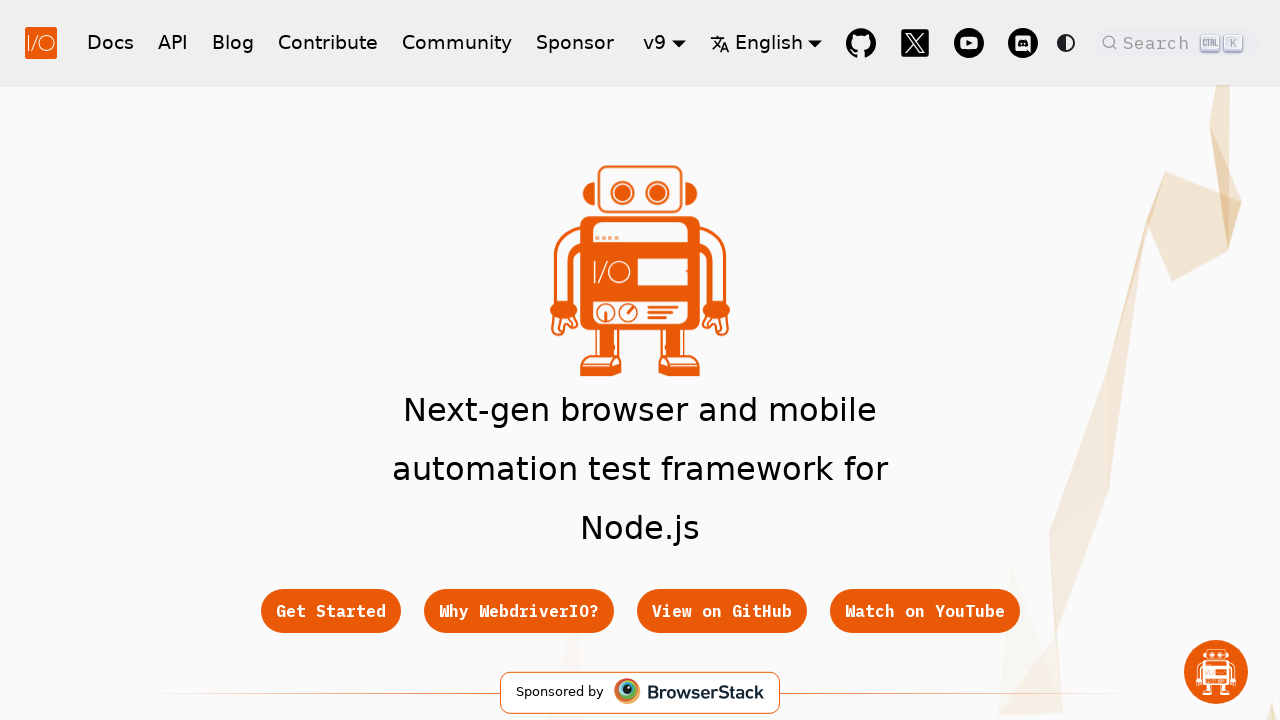

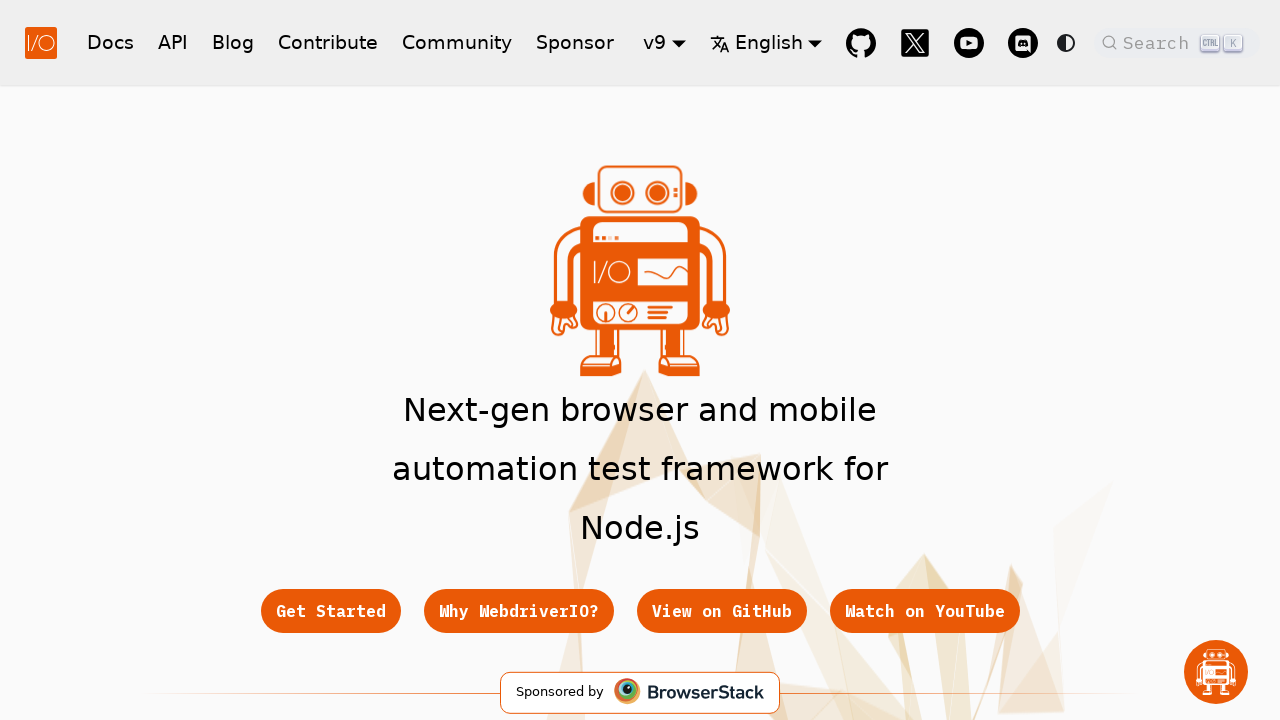